Tests e-commerce flow by searching for products, adding a specific item to cart, and proceeding through checkout

Starting URL: https://rahulshettyacademy.com/seleniumPractise/#/

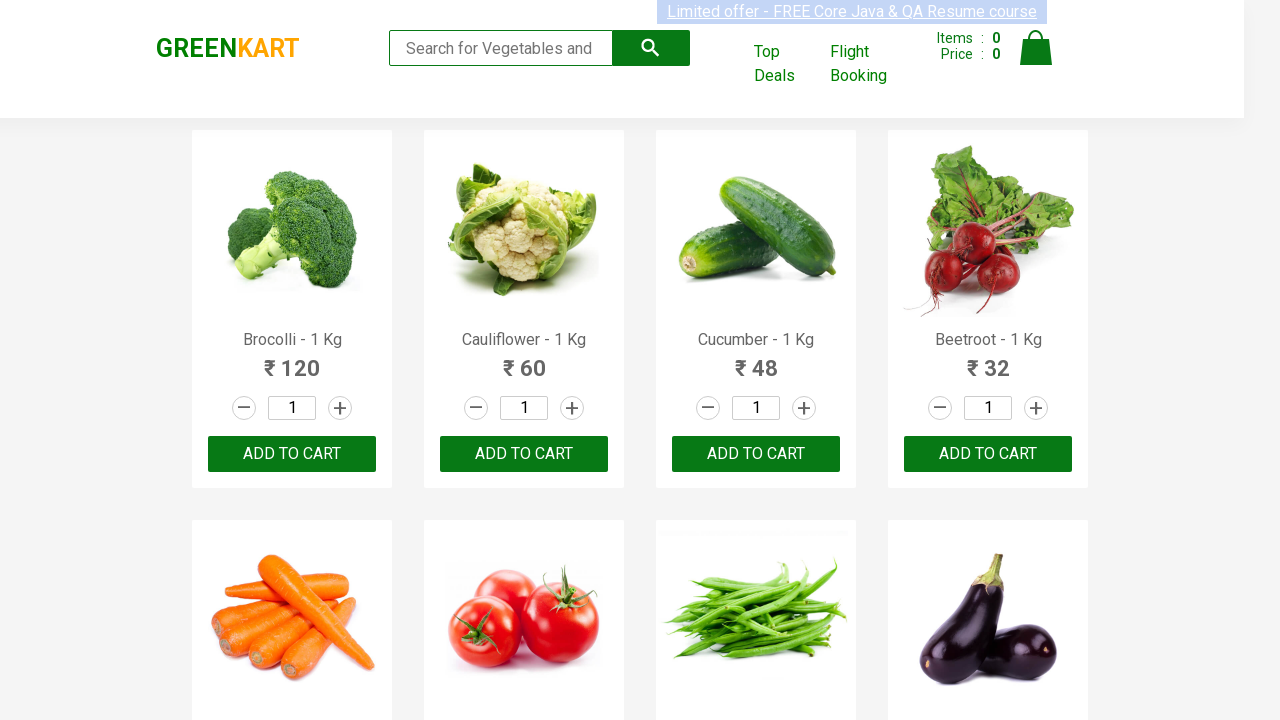

Filled search field with 'ca' to find products on .search-keyword
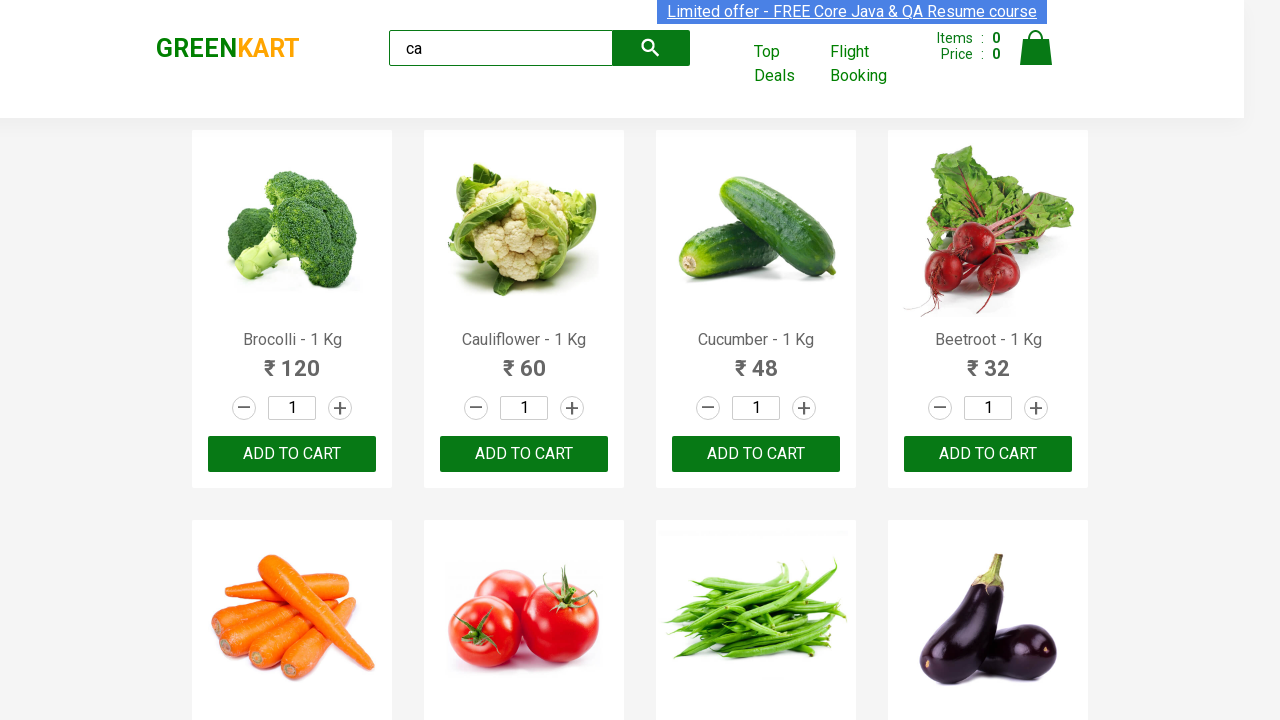

Waited 2 seconds for products to load
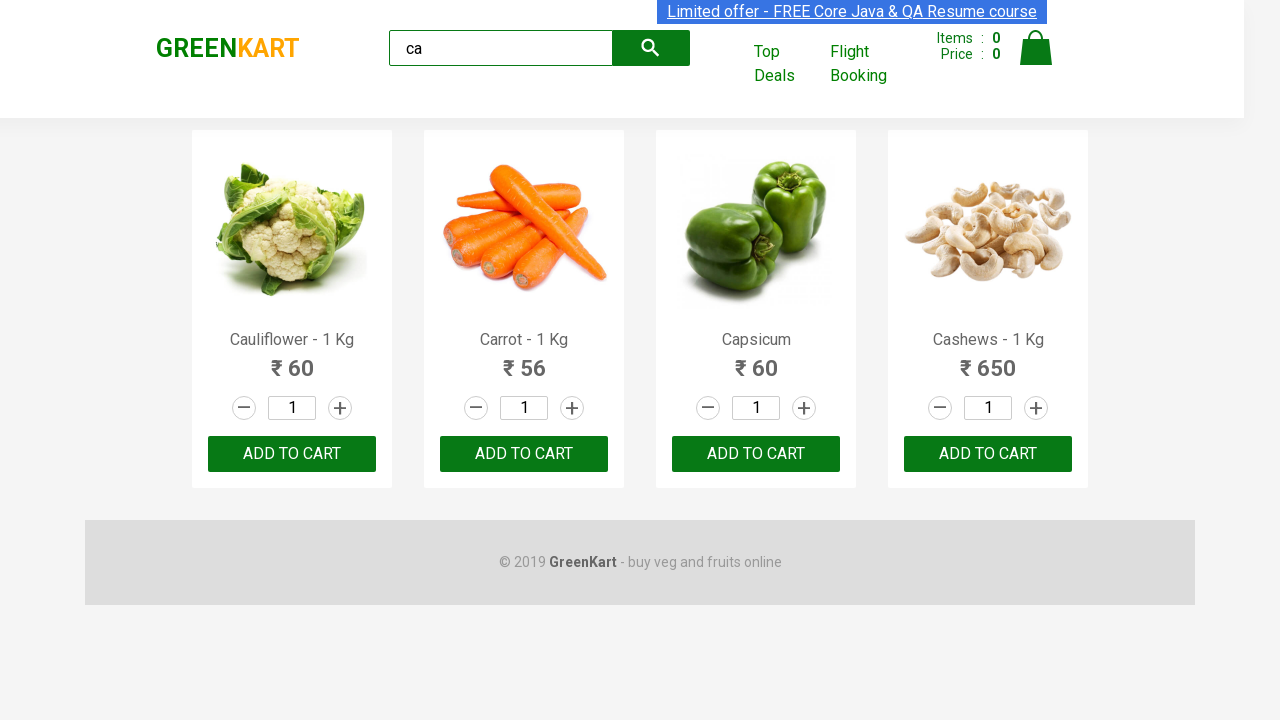

Located all product elements on page
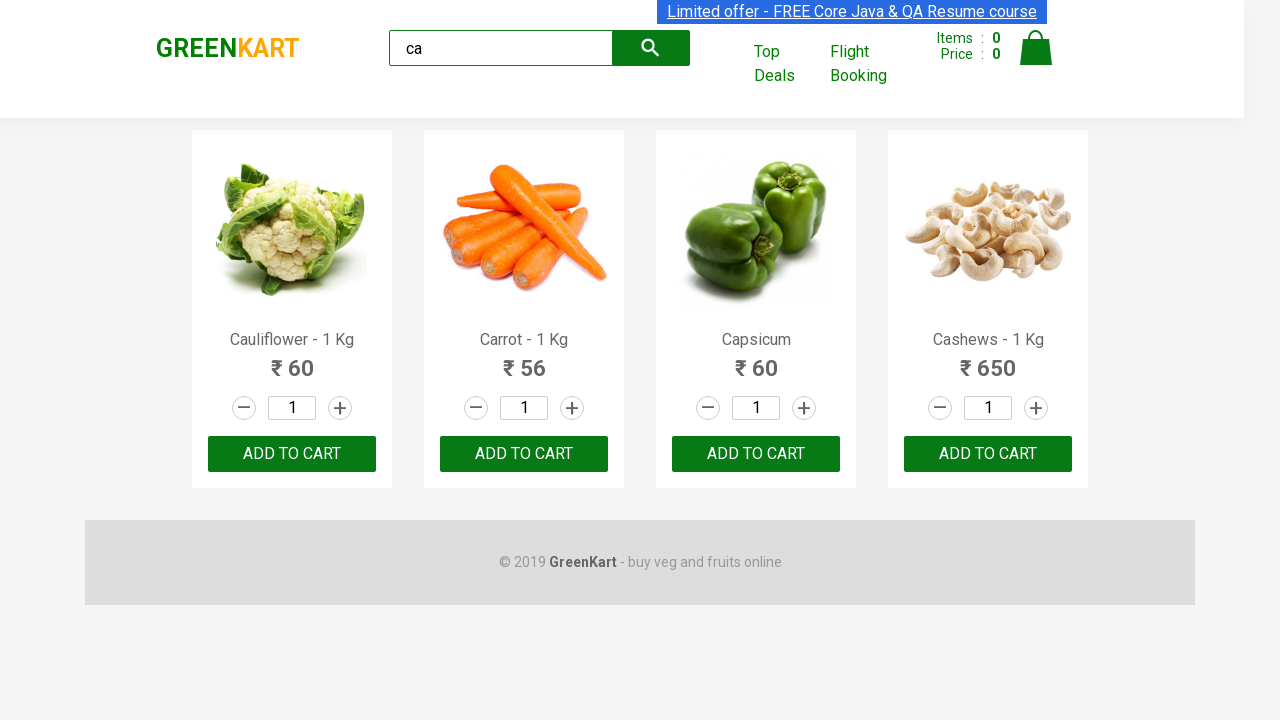

Retrieved product name: Cauliflower - 1 Kg
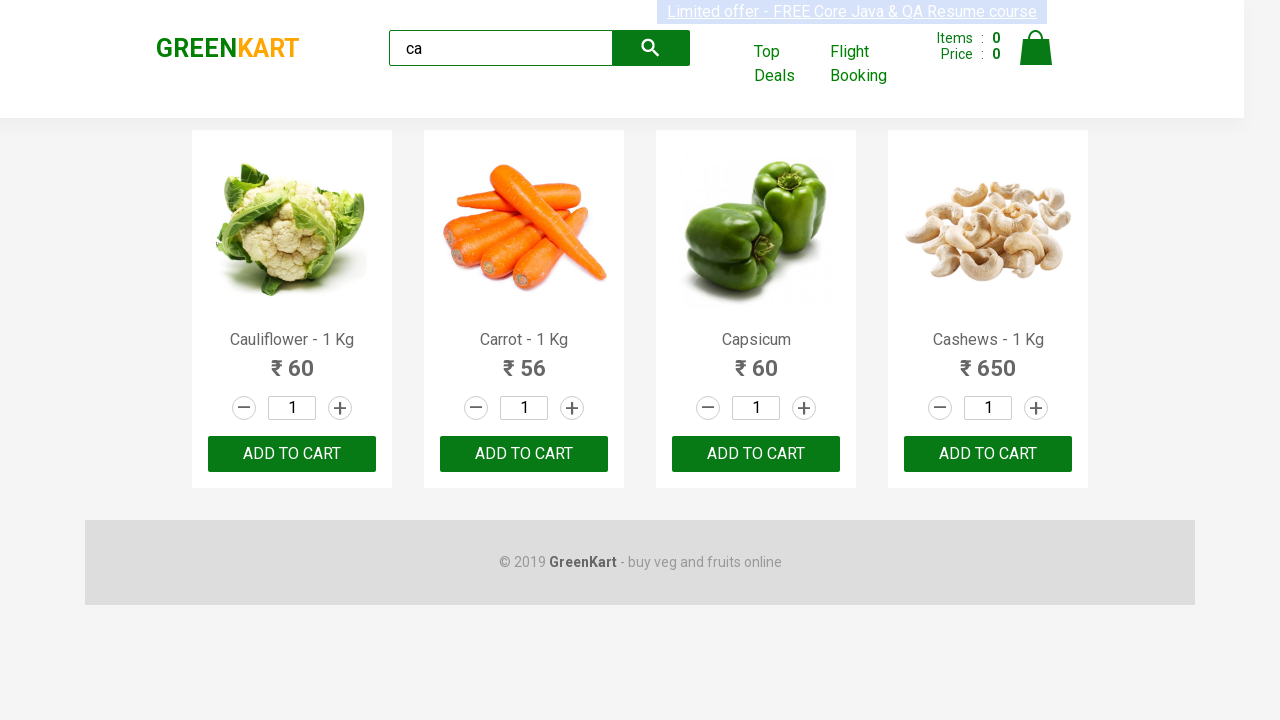

Retrieved product name: Carrot - 1 Kg
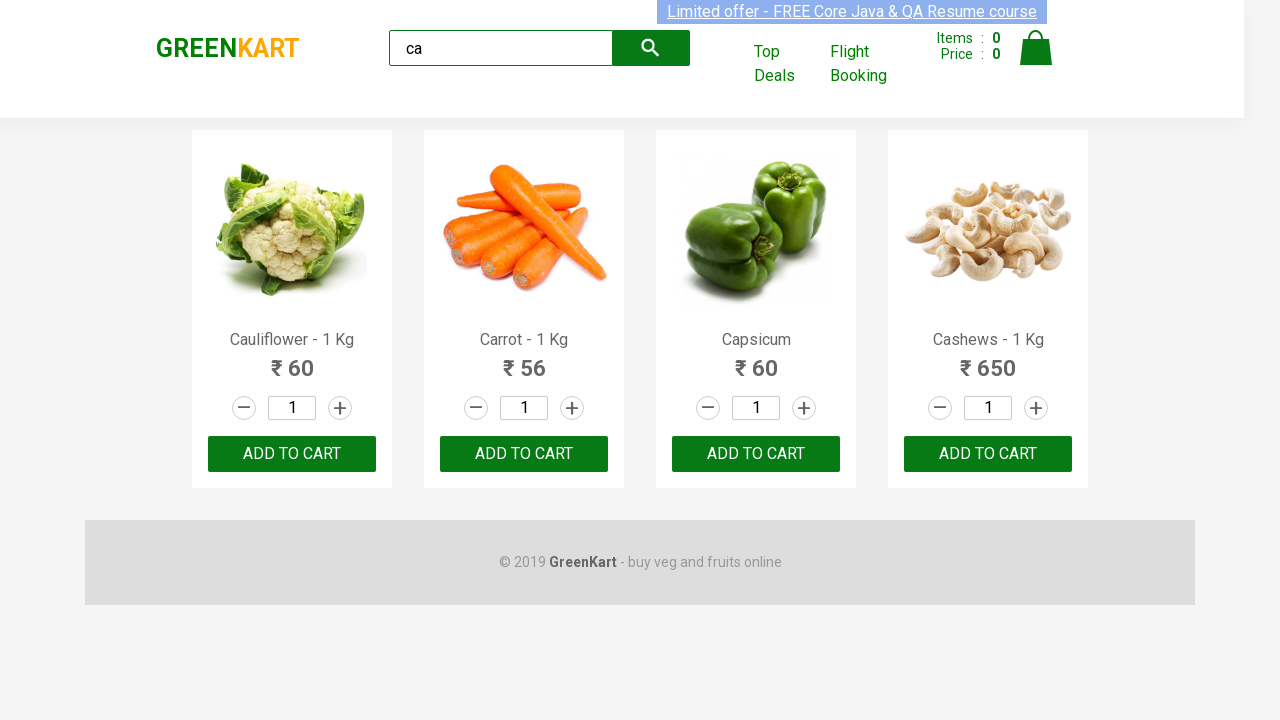

Retrieved product name: Capsicum
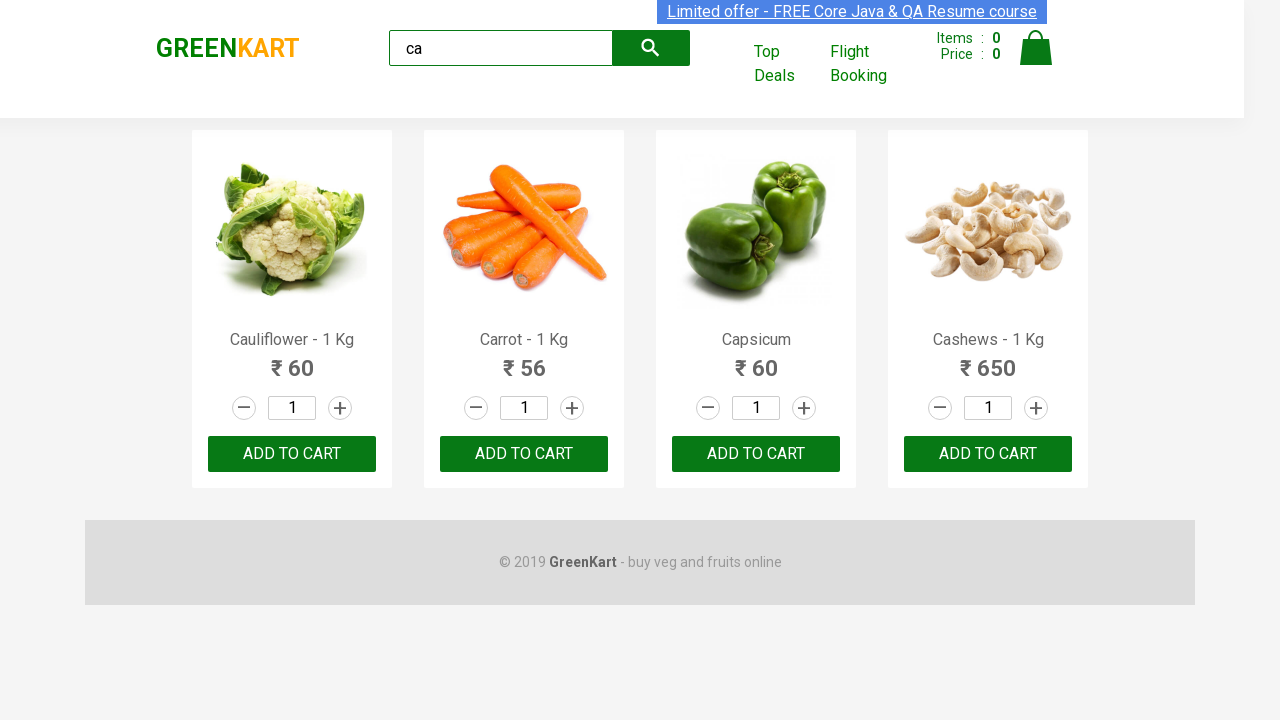

Retrieved product name: Cashews - 1 Kg
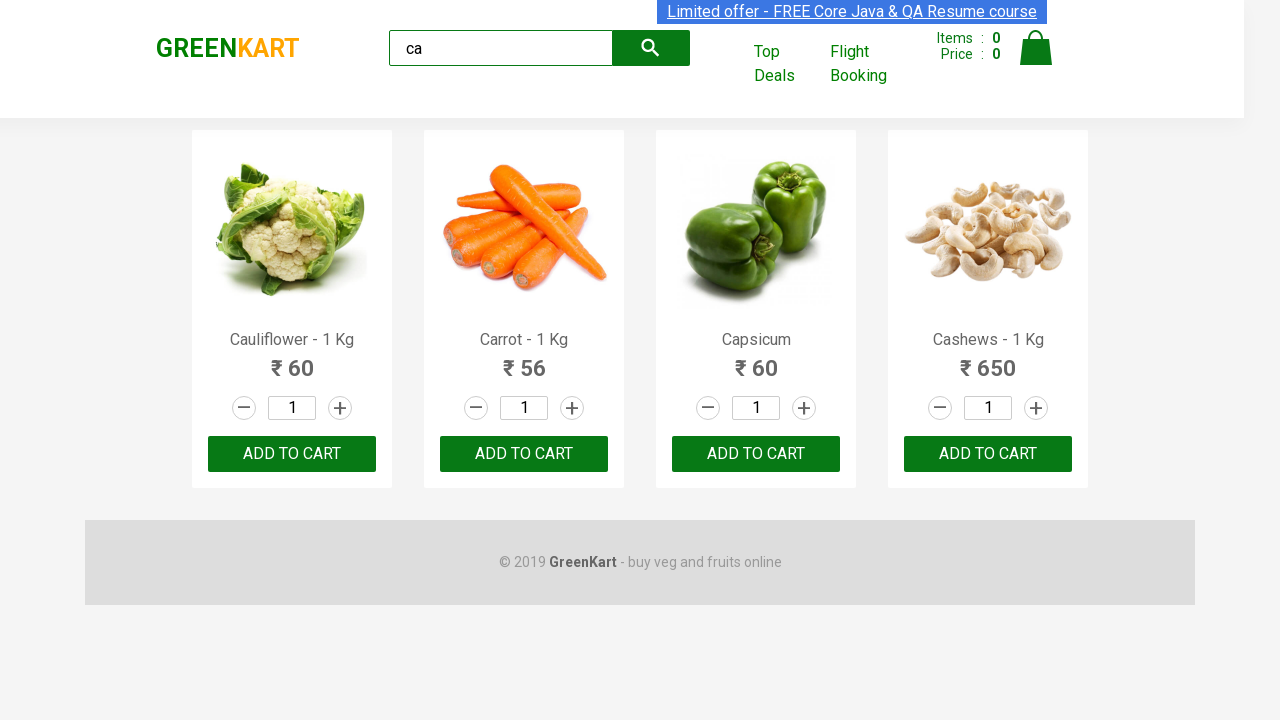

Clicked 'Add to cart' button for Cashews product at (988, 454) on .products .product >> nth=3 >> button
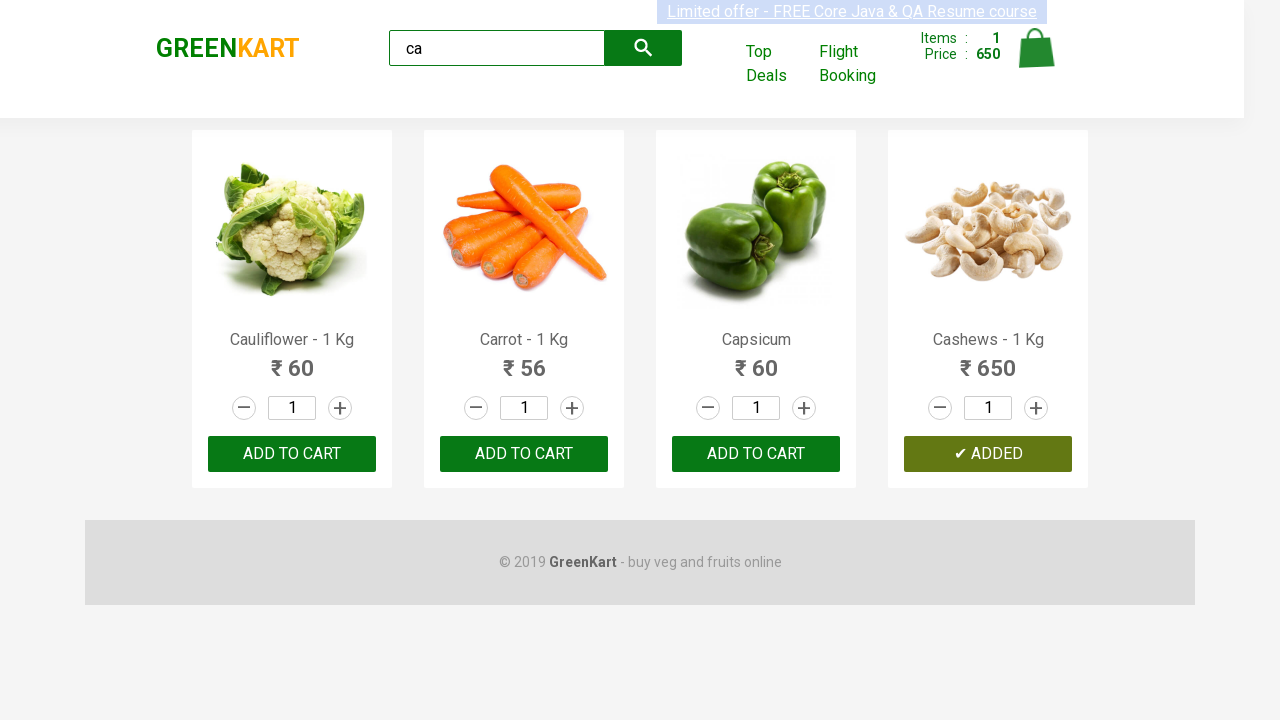

Clicked cart icon to view cart at (1036, 48) on .cart-icon > img
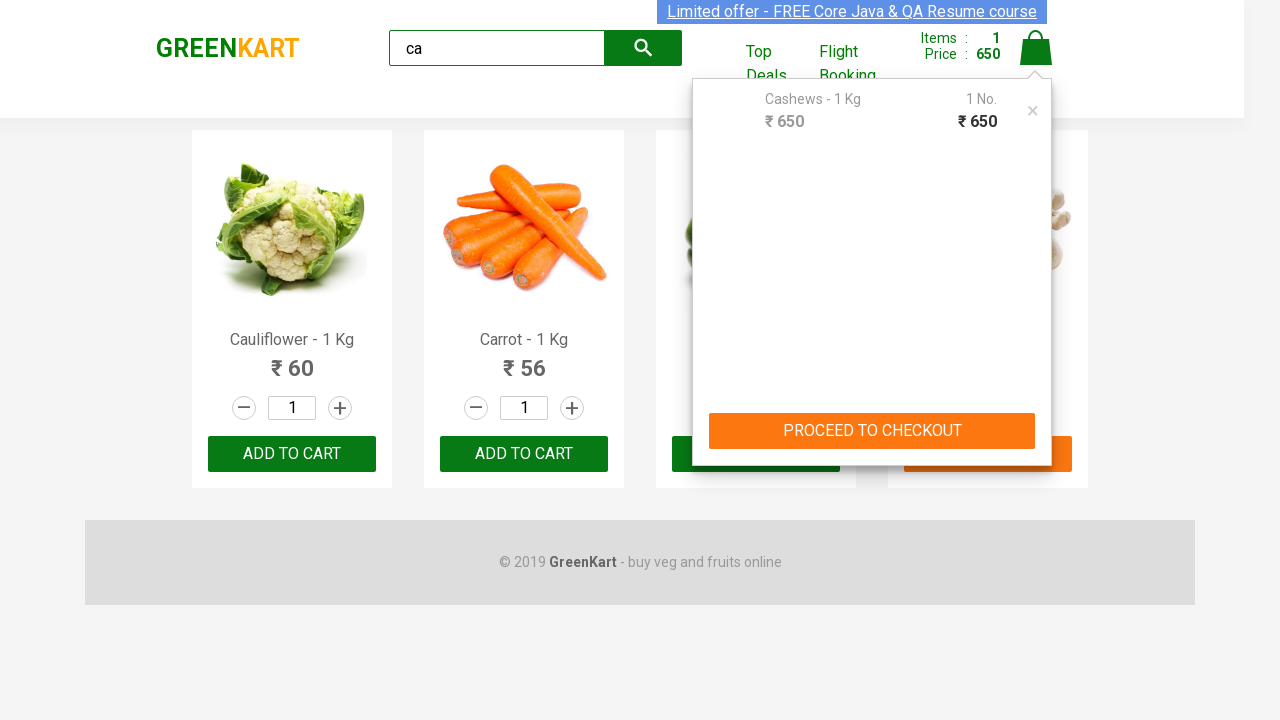

Clicked 'PROCEED TO CHECKOUT' button at (872, 431) on internal:text="PROCEED TO CHECKOUT"i
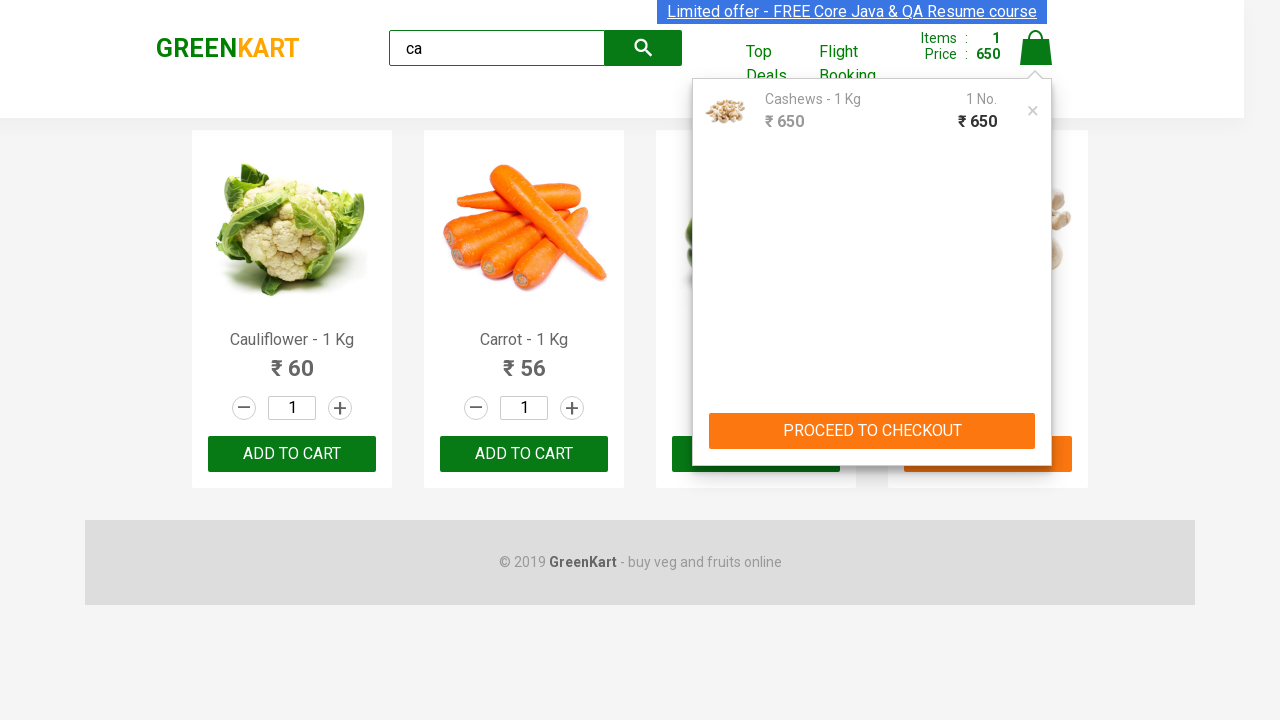

Clicked 'Place Order' button to complete checkout at (1036, 420) on internal:text="Place Order"i
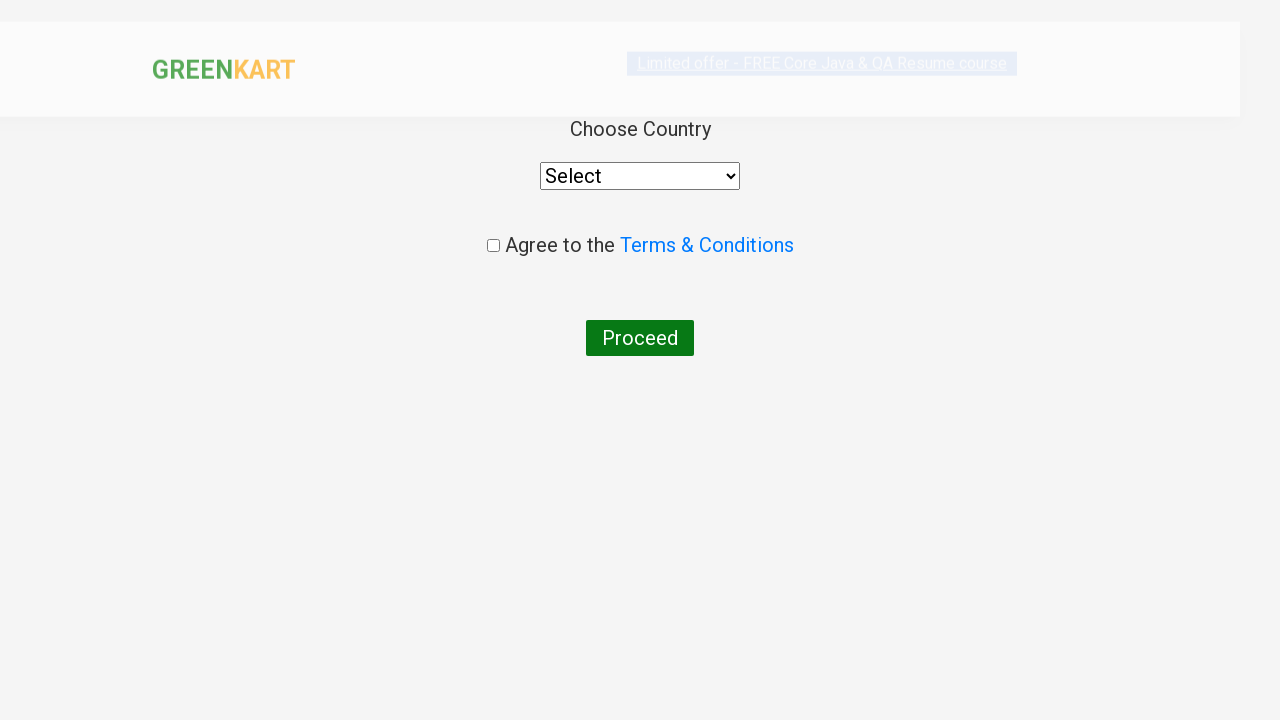

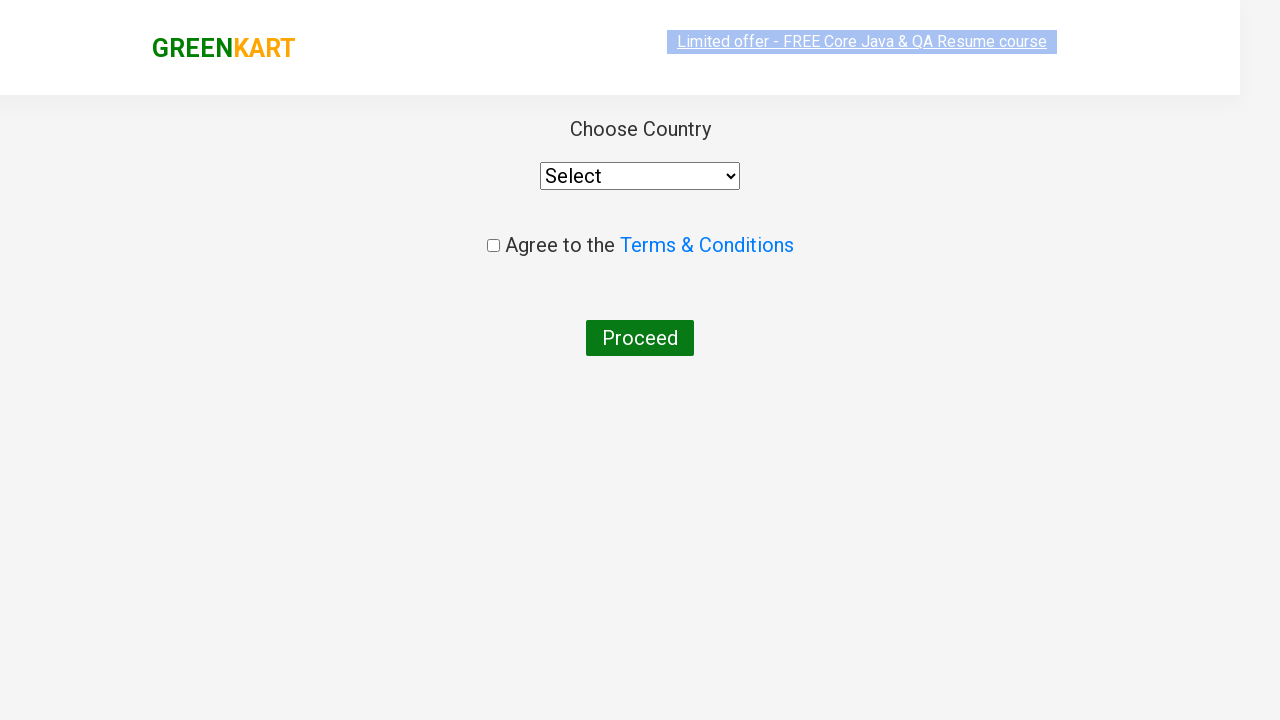